Tests navigation to the Electronics section by hovering over Catalog menu and clicking on Electronics.

Starting URL: http://intershop5.skillbox.ru/

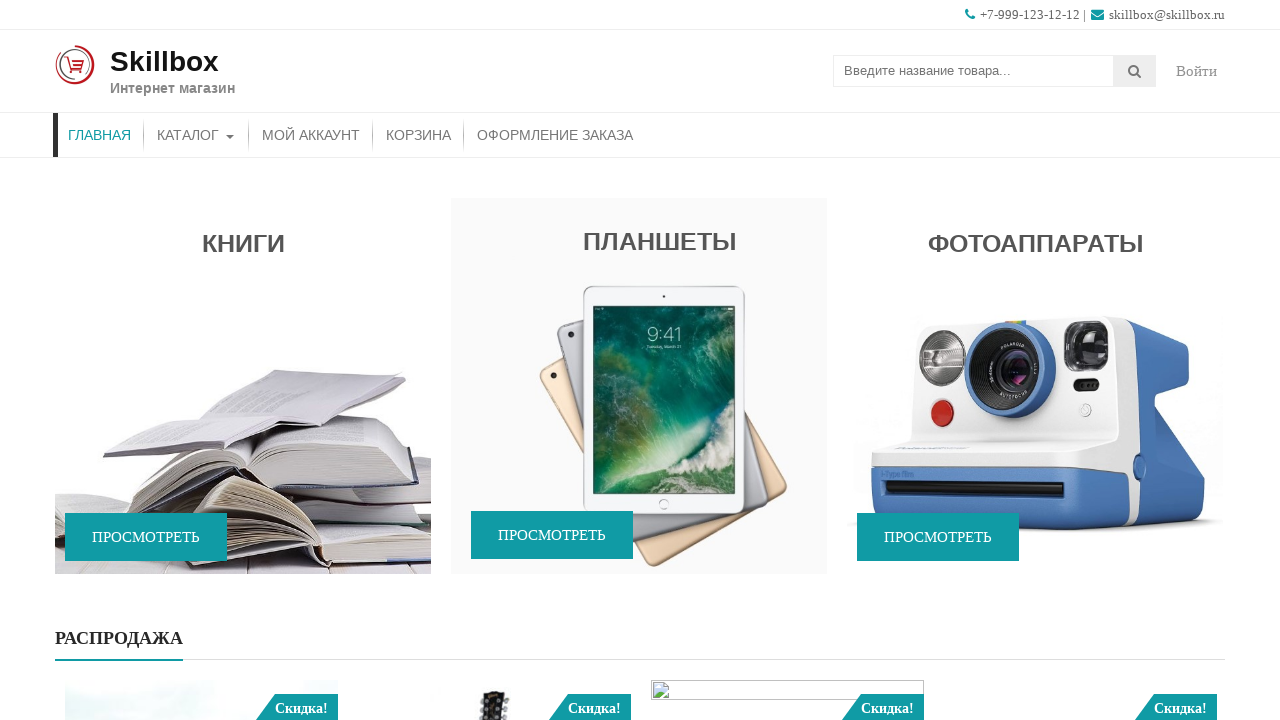

Hovered over Catalog menu at (196, 135) on #menu-item-46
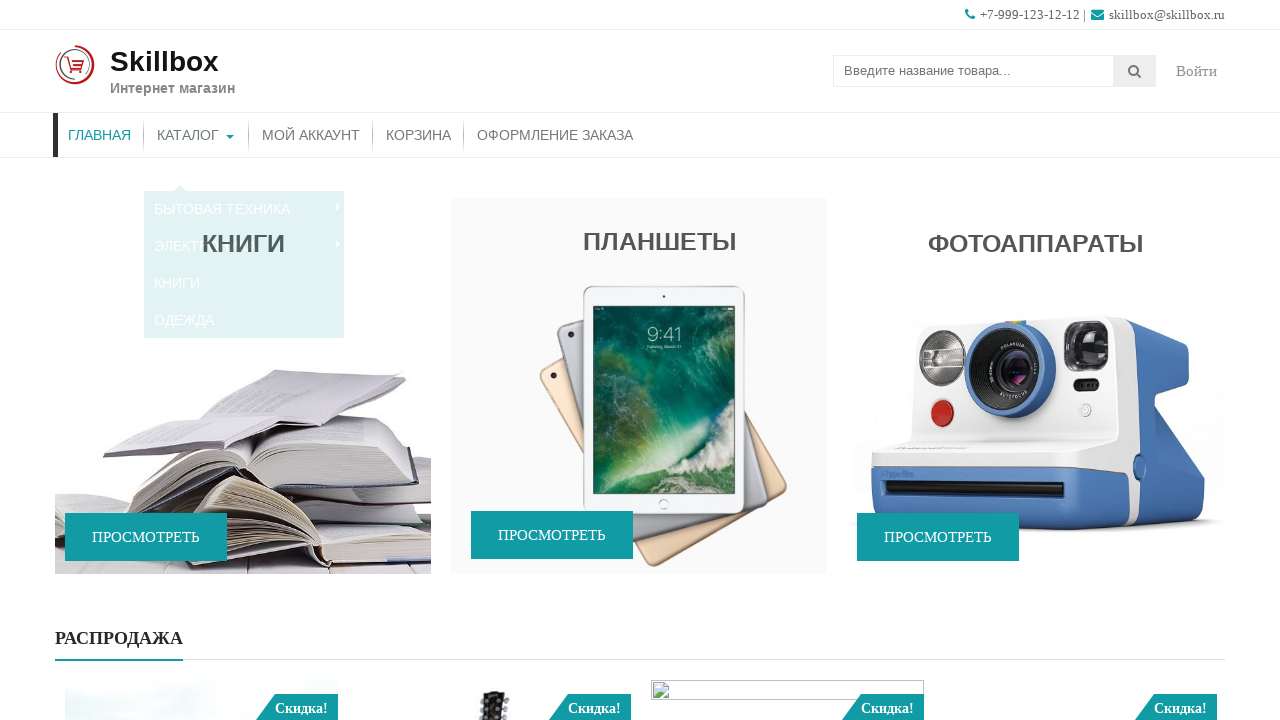

Hovered over Electronics submenu at (244, 224) on #menu-item-47
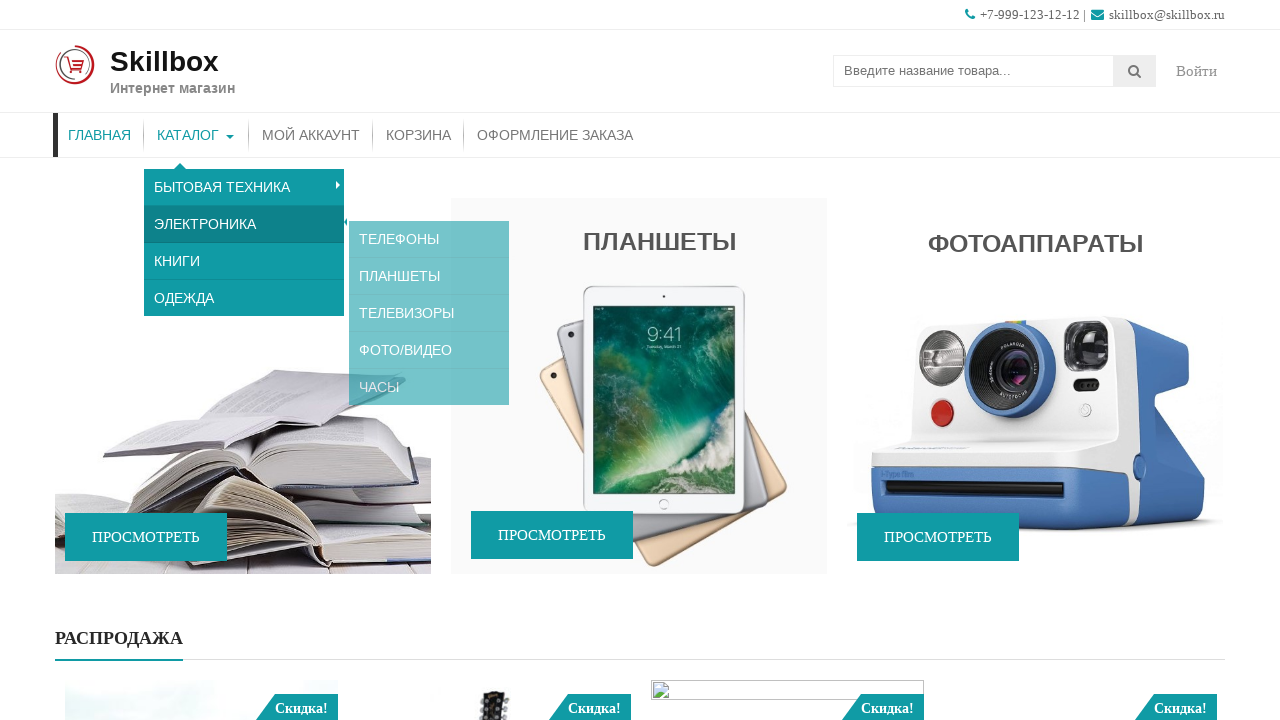

Clicked on Electronics menu item at (244, 224) on #menu-item-47
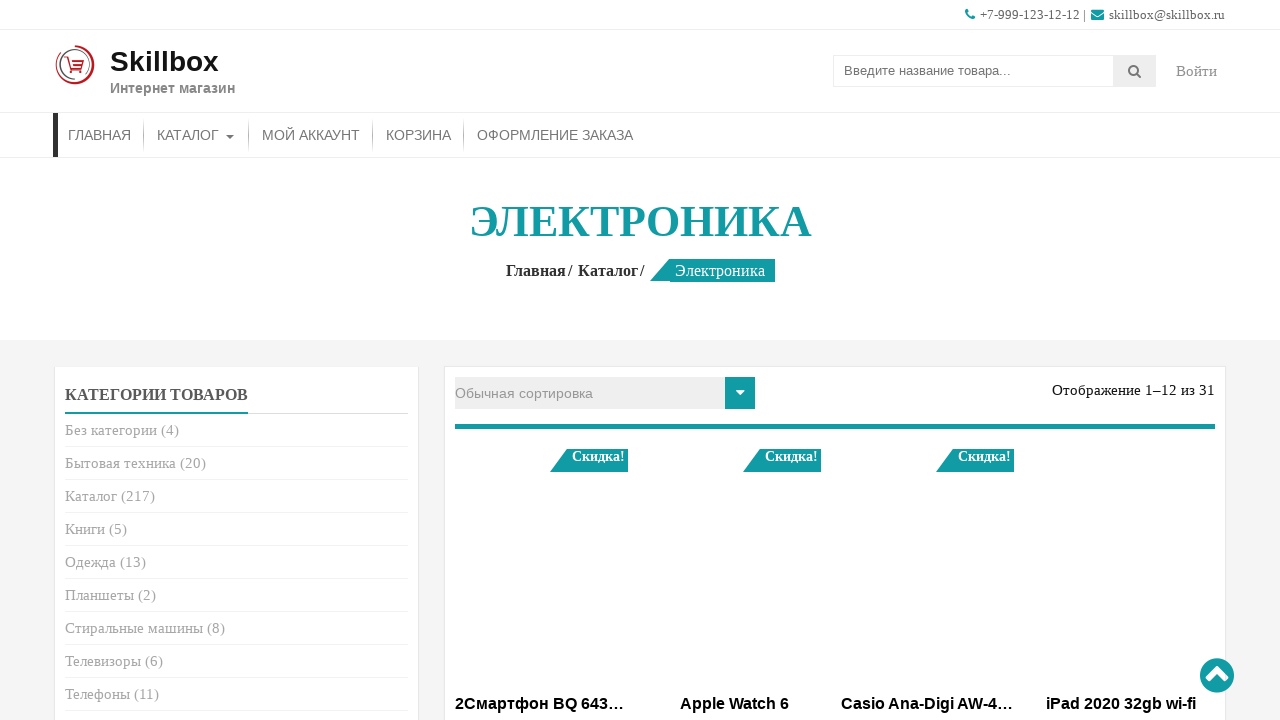

Electronics page title verified and loaded
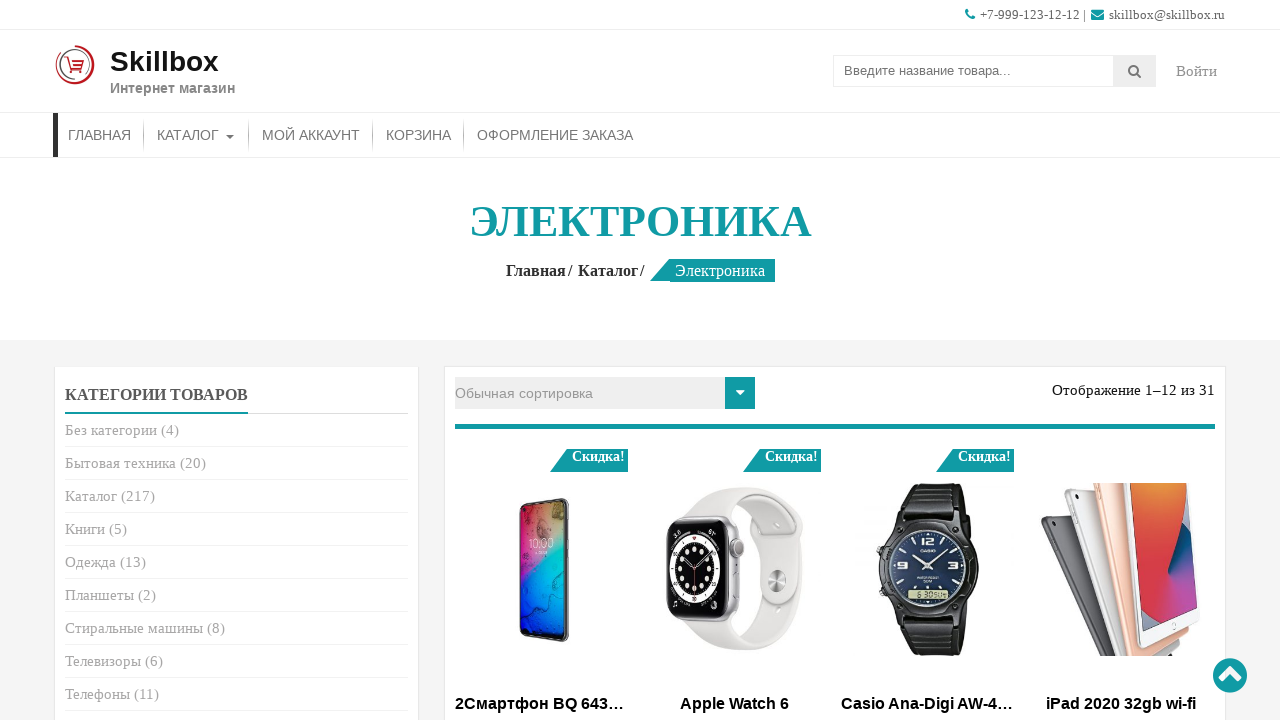

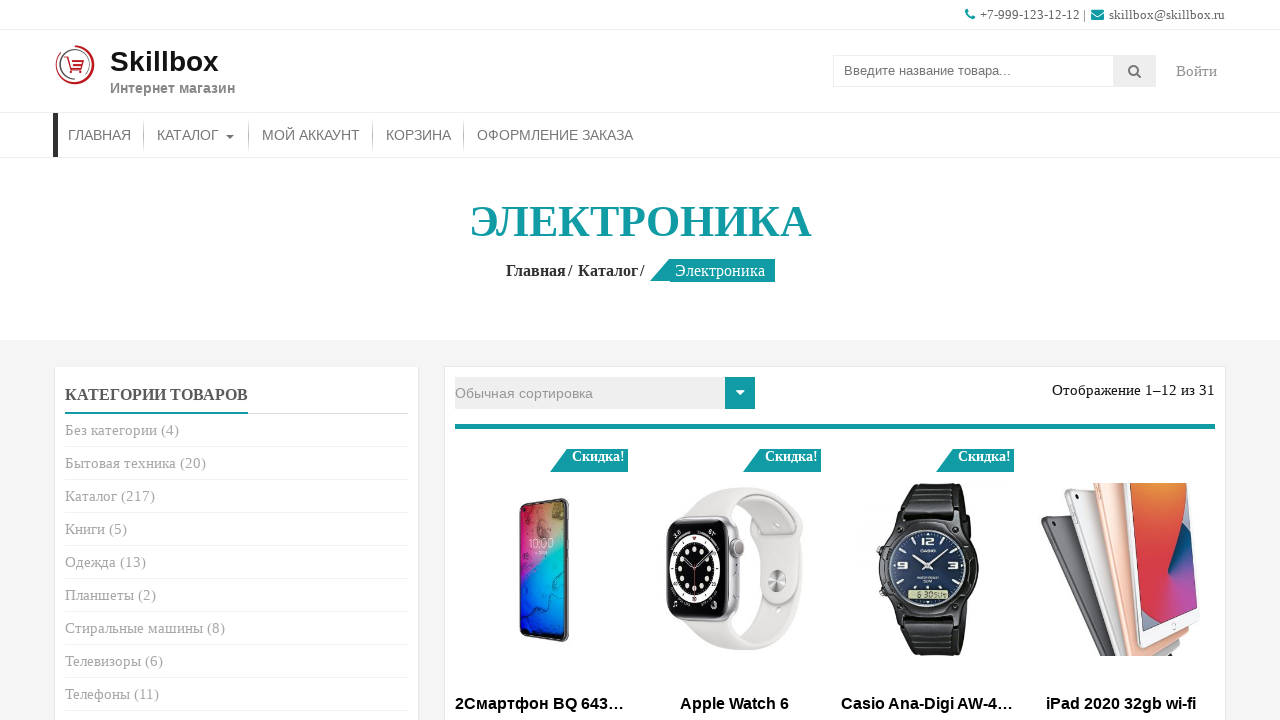